Tests search functionality on testotomasyonu.com by searching for "phone" and verifying that search results are returned (not zero products found).

Starting URL: https://www.testotomasyonu.com

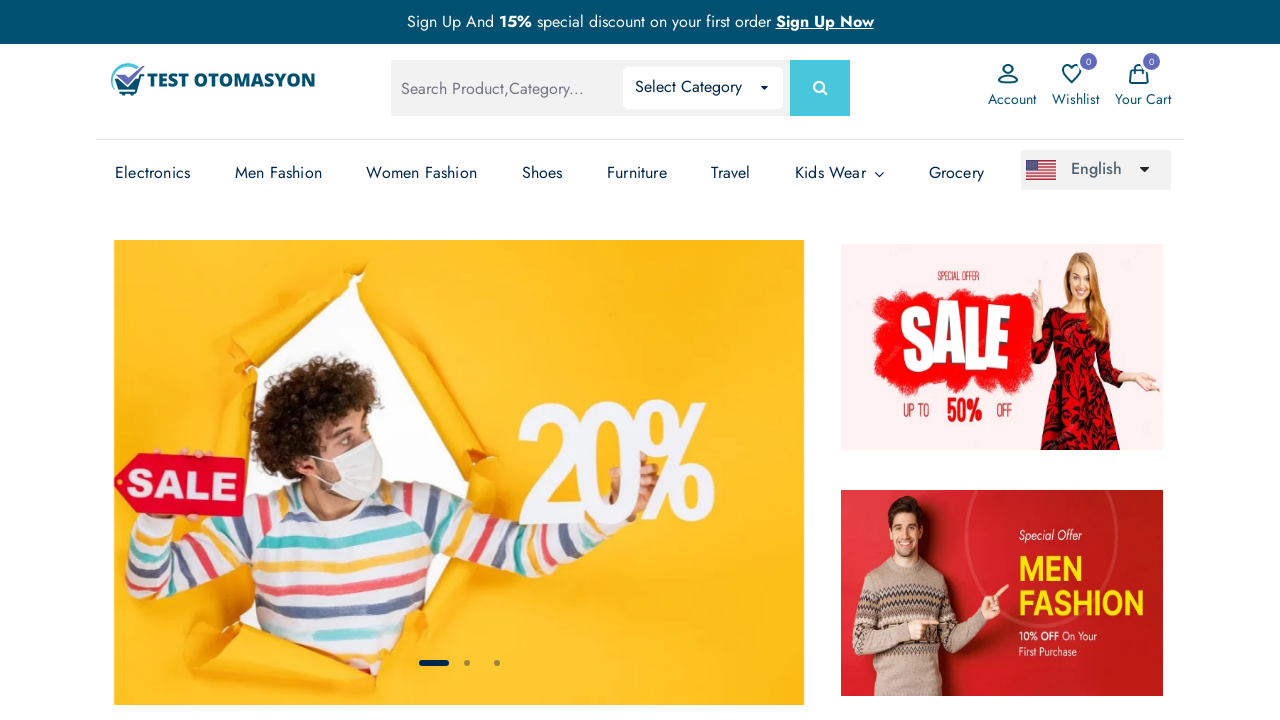

Filled search box with 'phone' on #global-search
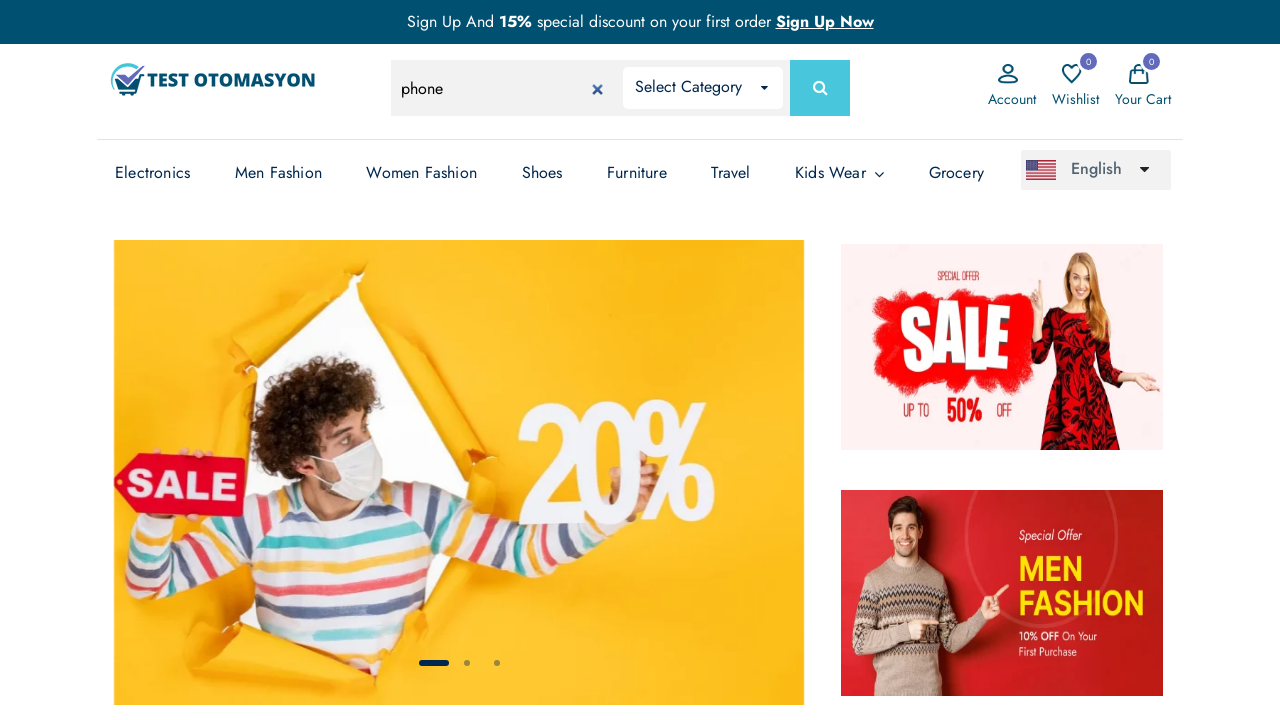

Pressed Enter to submit search on #global-search
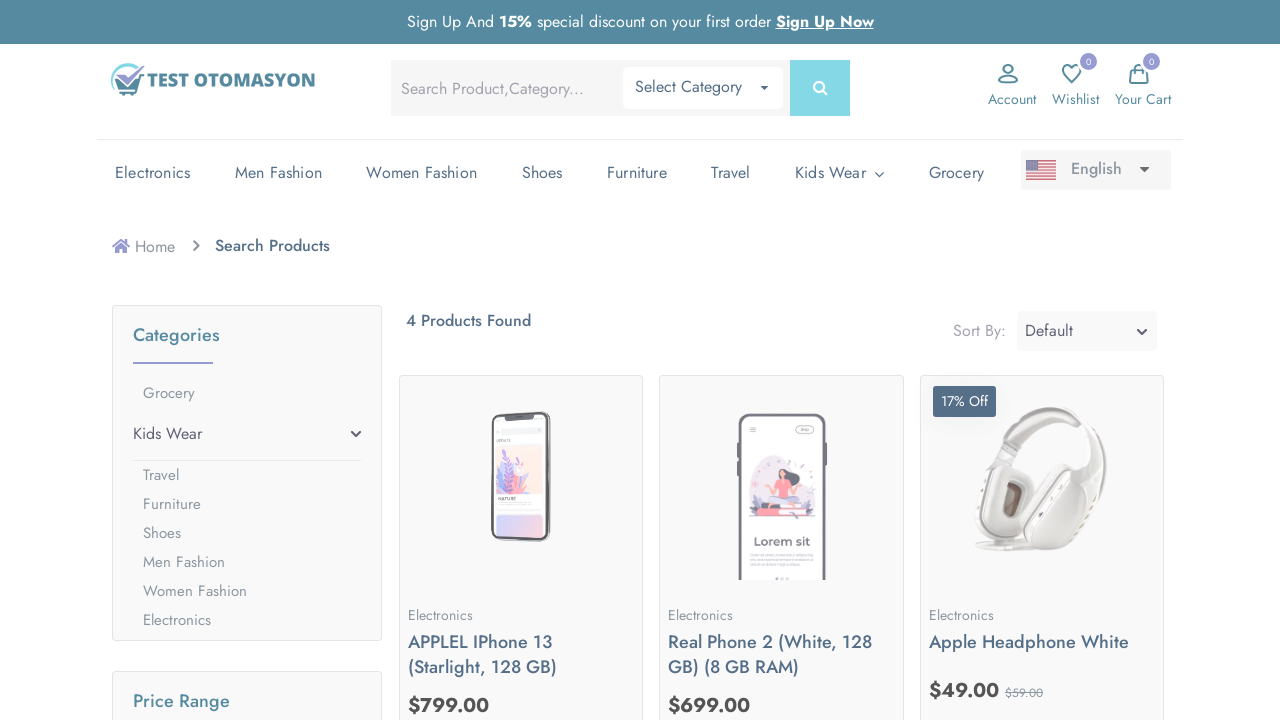

Search results loaded and product count text appeared
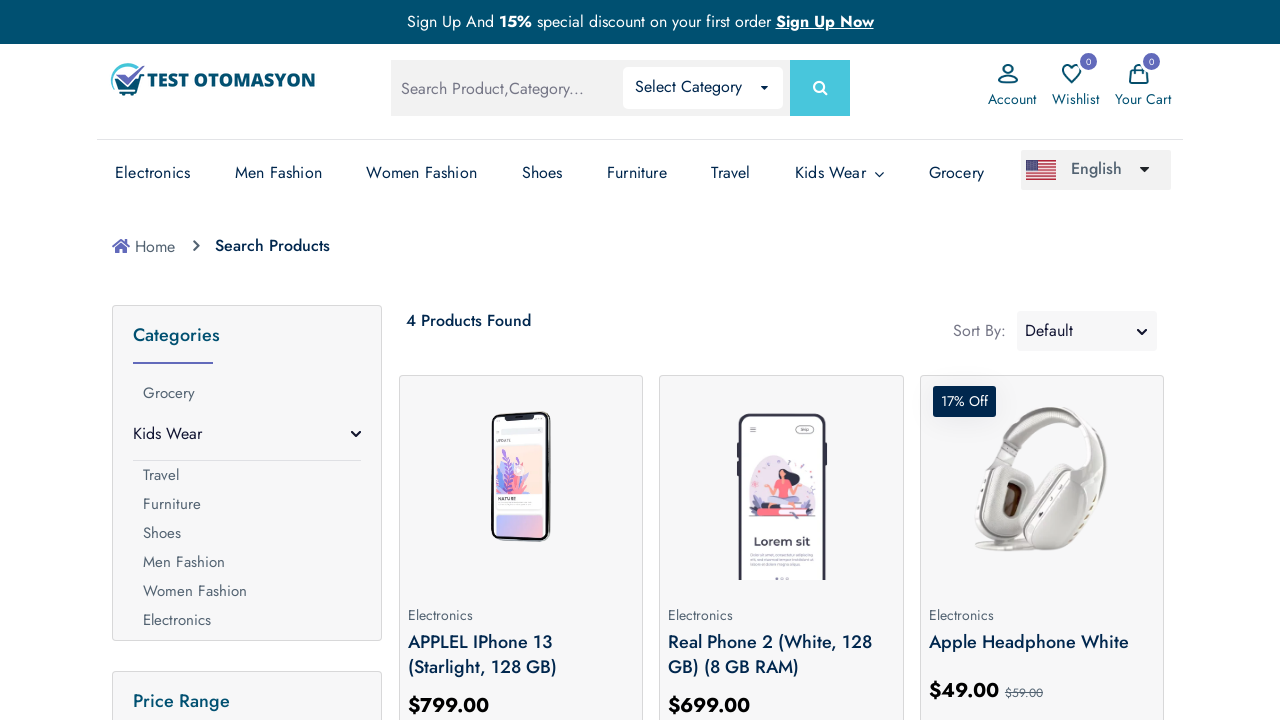

Retrieved product count text: 4 Products Found
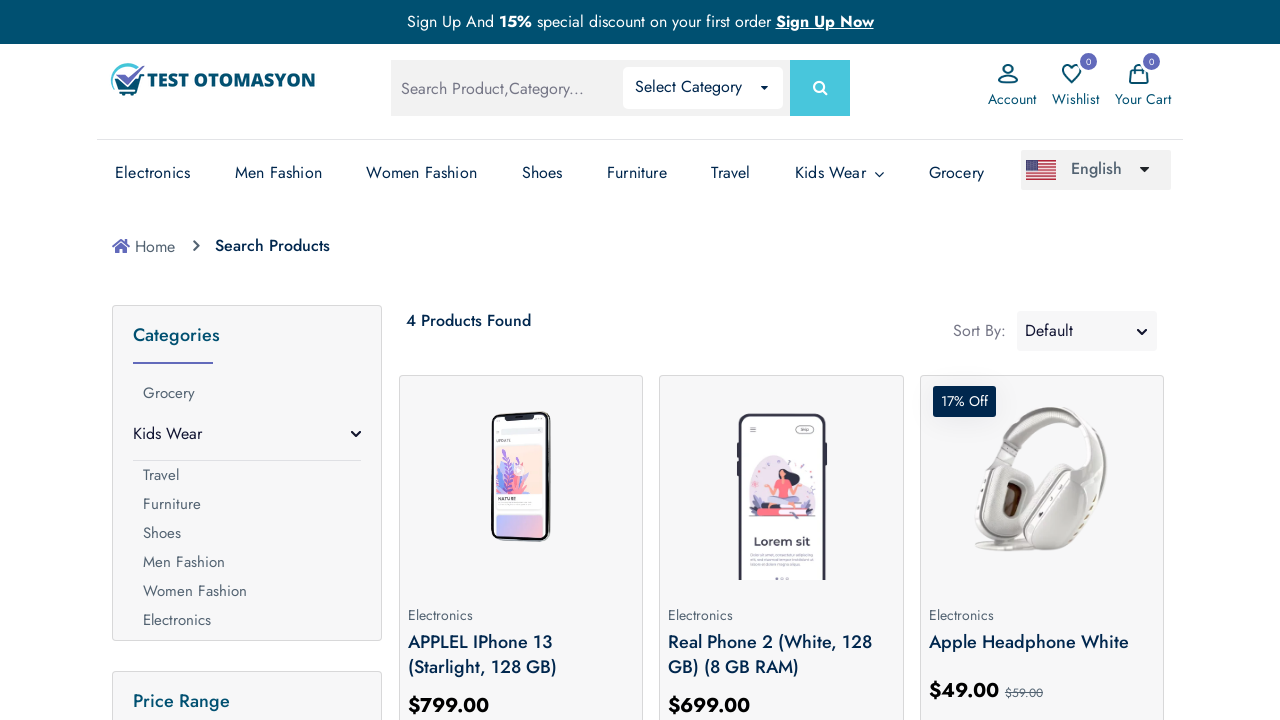

Verified that search returned products (not zero results)
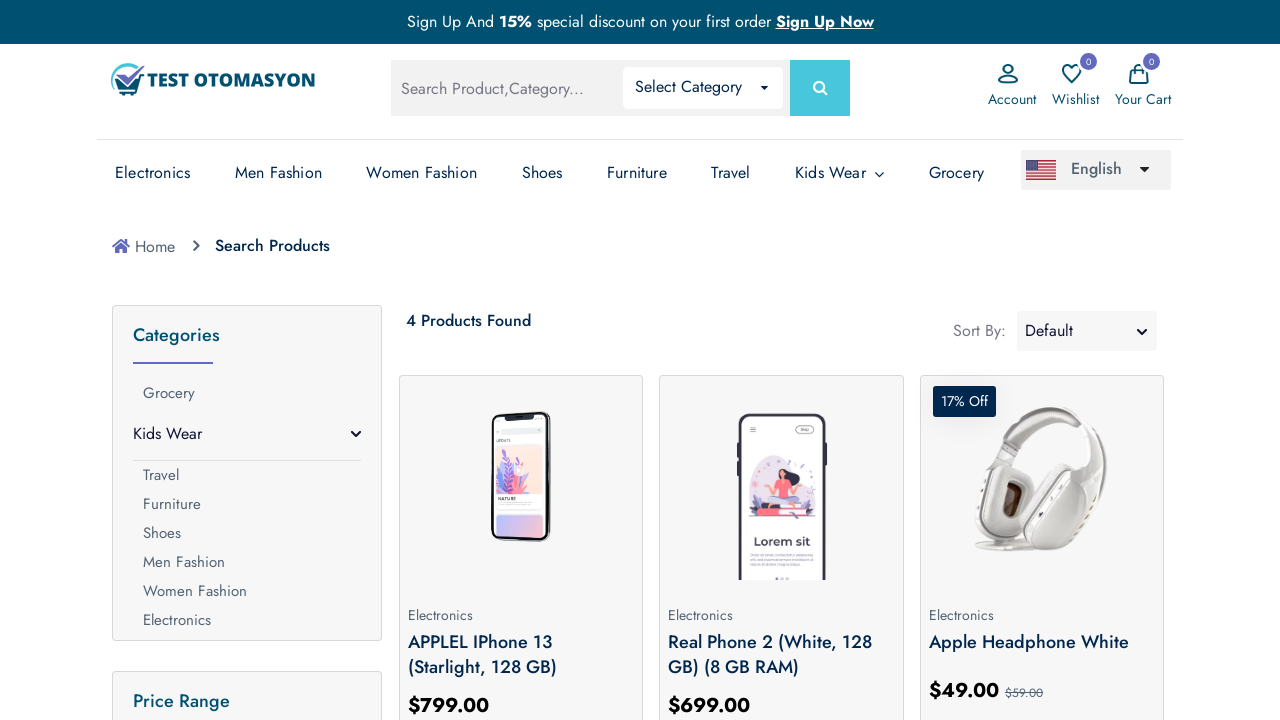

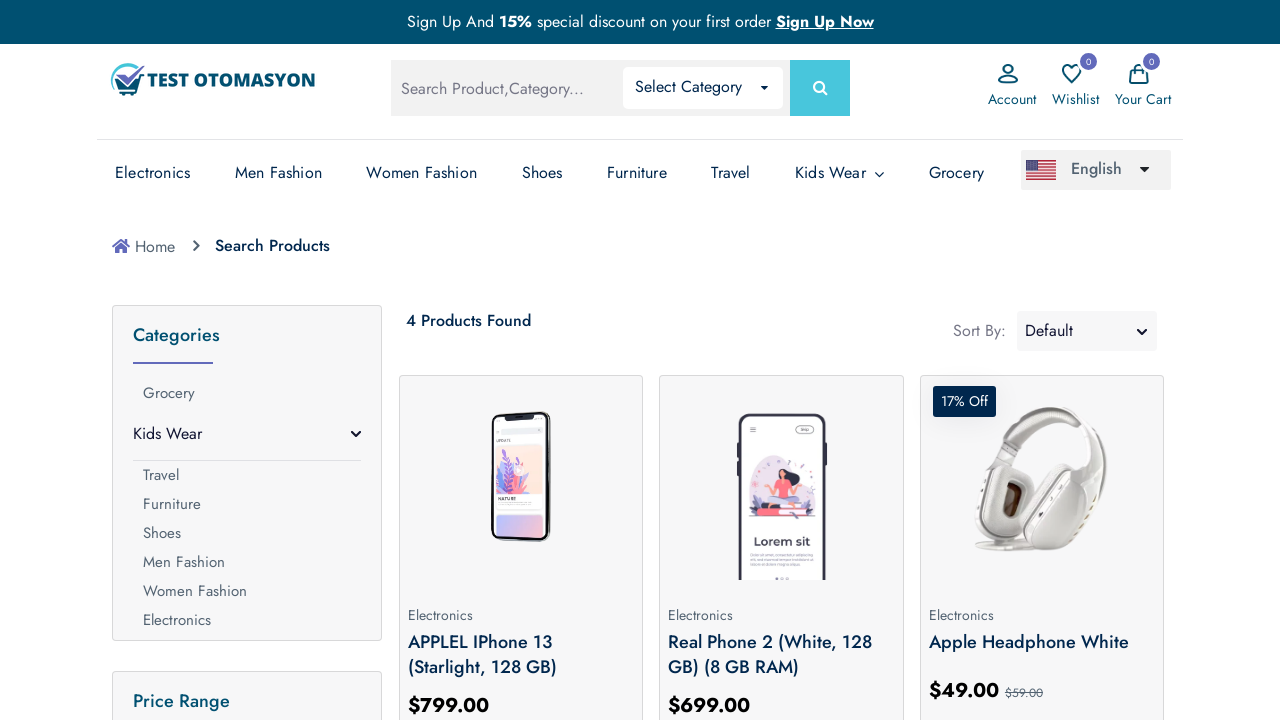